Tests dynamic control elements by clicking Remove button, verifying "It's gone!" message, clicking Add button, and verifying "It's back!" message

Starting URL: https://the-internet.herokuapp.com/dynamic_controls

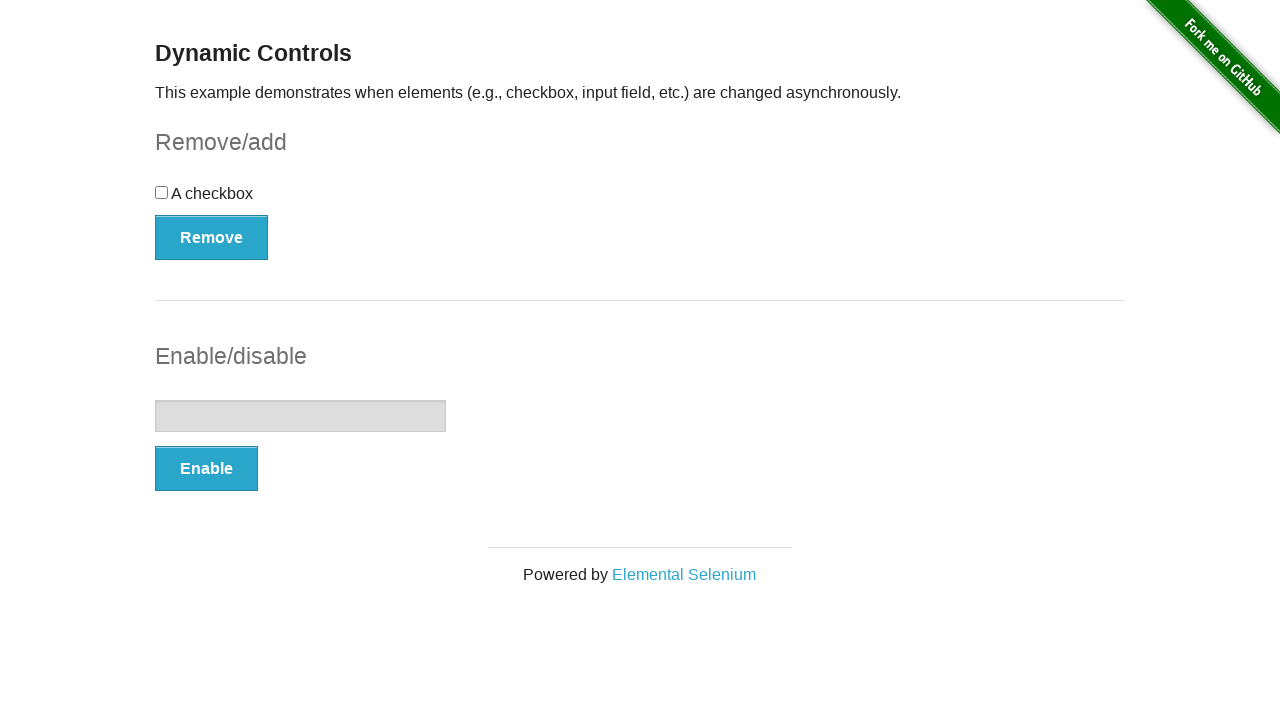

Clicked Remove button to delete dynamic control element at (212, 237) on xpath=//button[text()='Remove']
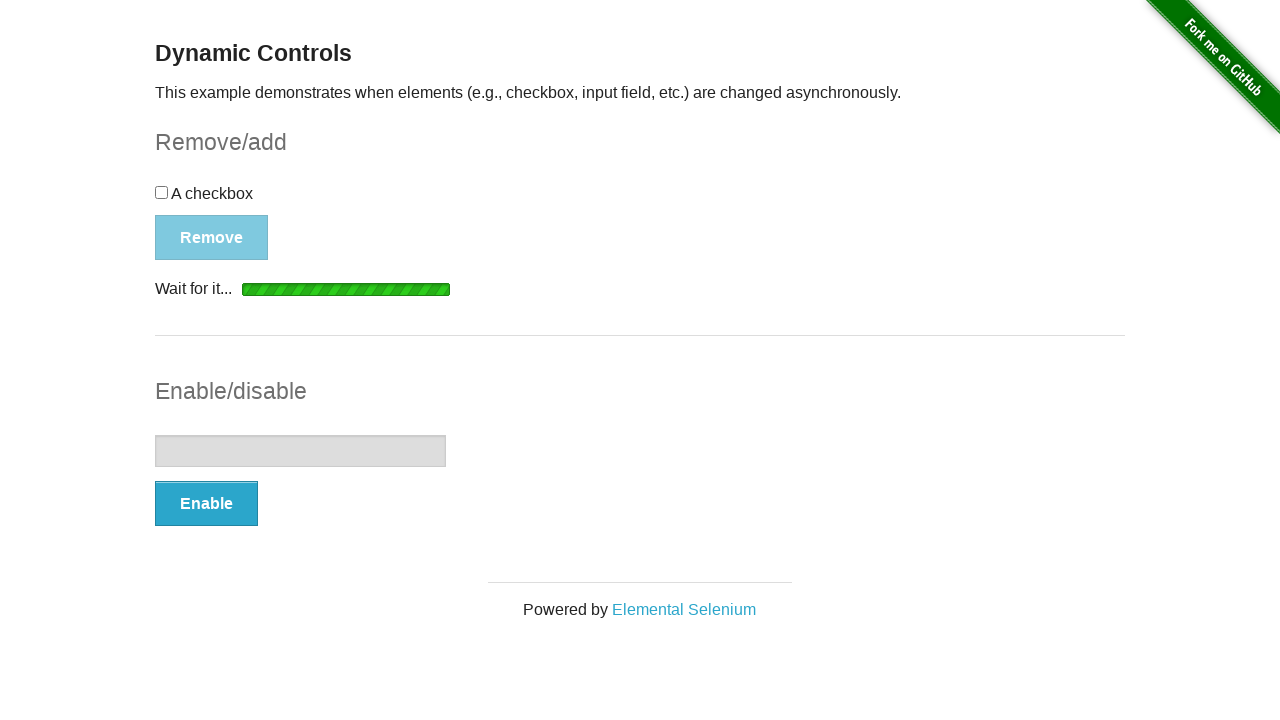

Verified "It's gone!" message appeared after removing element
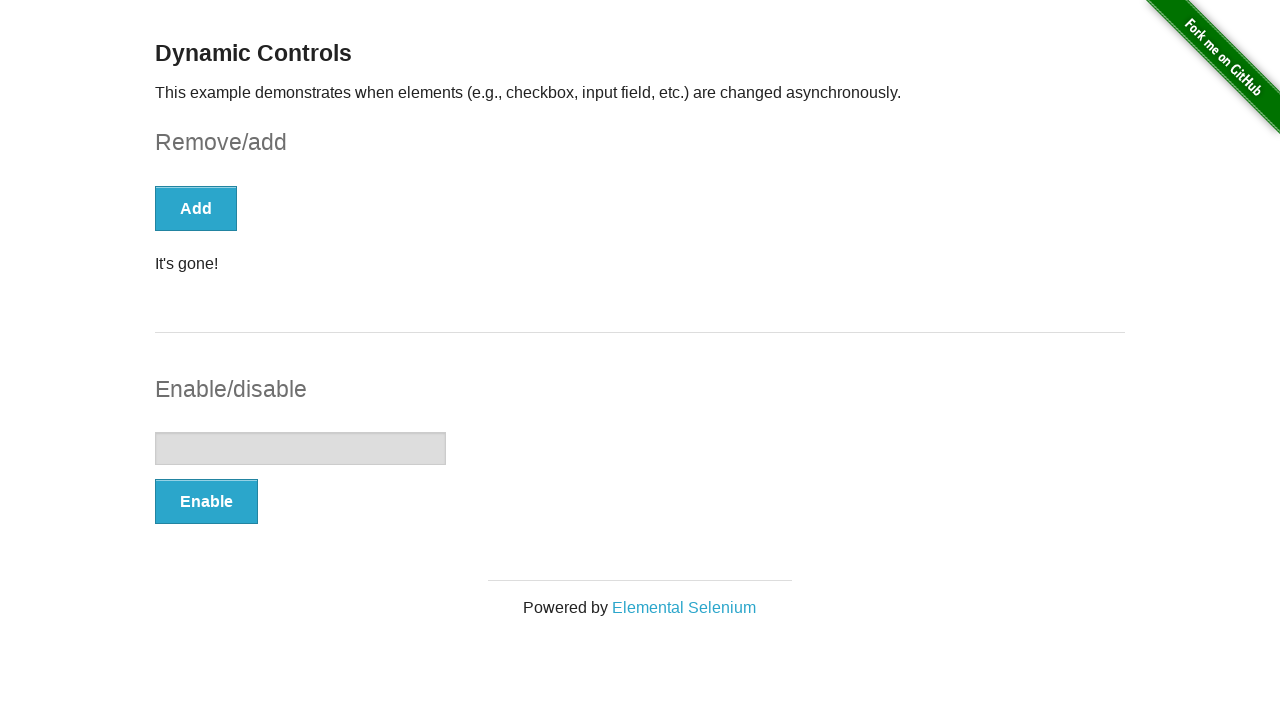

Clicked Add button to restore dynamic control element at (196, 208) on //button[text()="Add"]
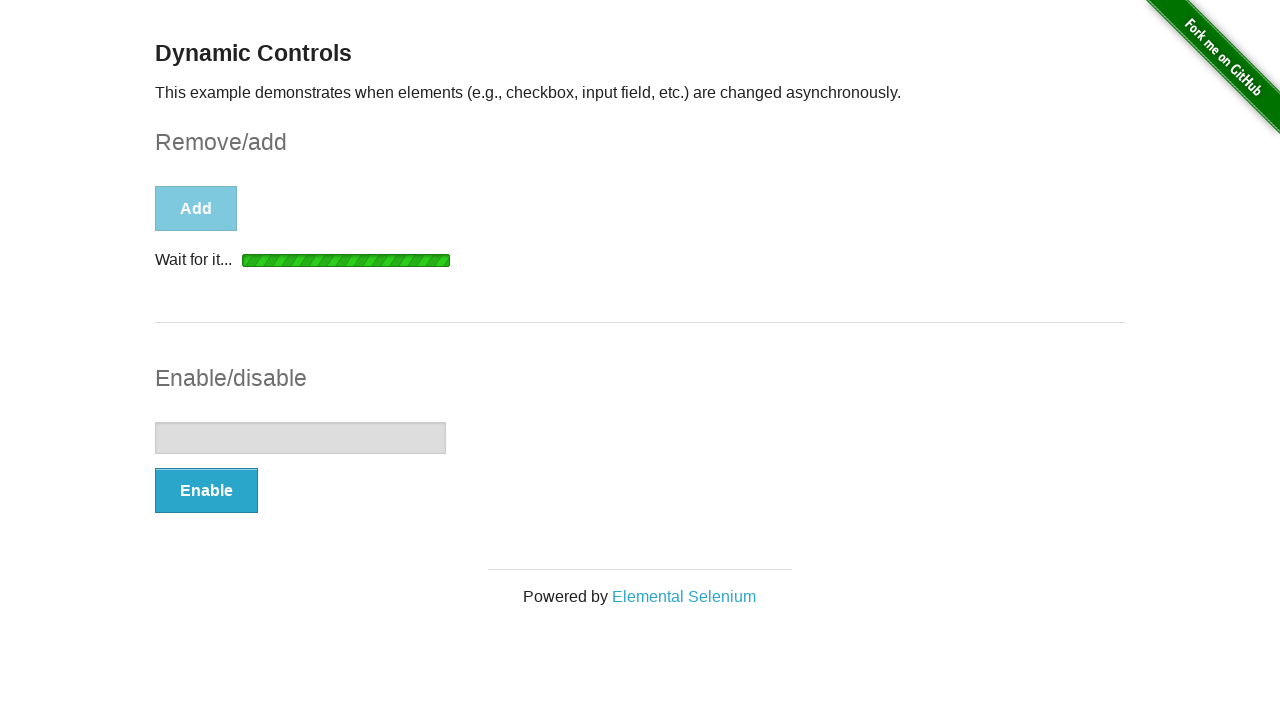

Verified "It's back!" message appeared after restoring element
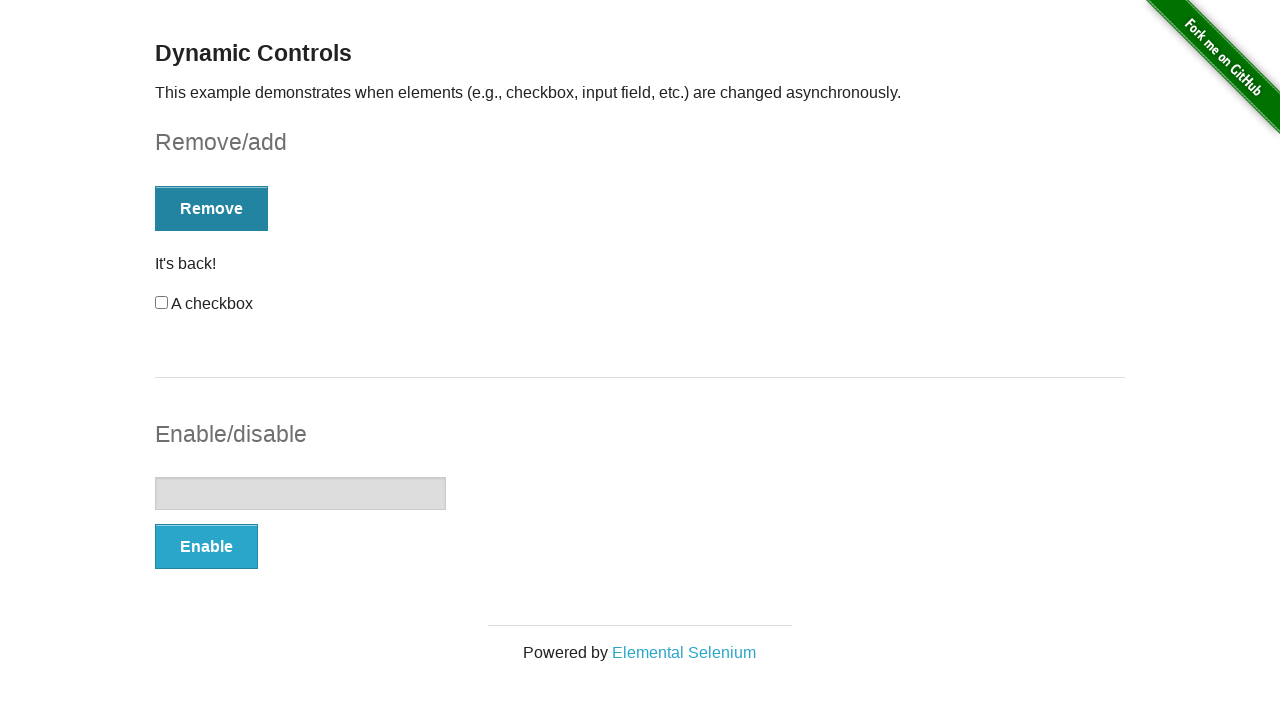

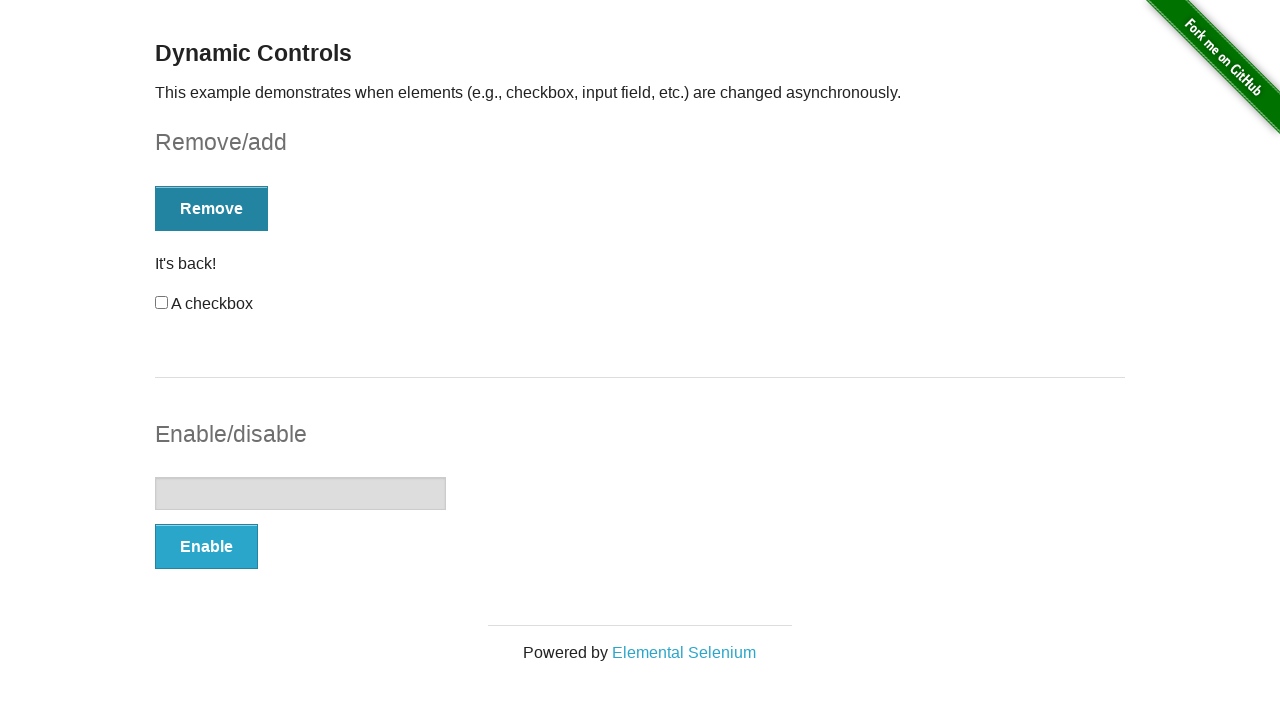